Tests dynamic loading page using a reusable wait pattern by clicking Start and waiting for "Hello World!" text

Starting URL: https://the-internet.herokuapp.com/dynamic_loading/1

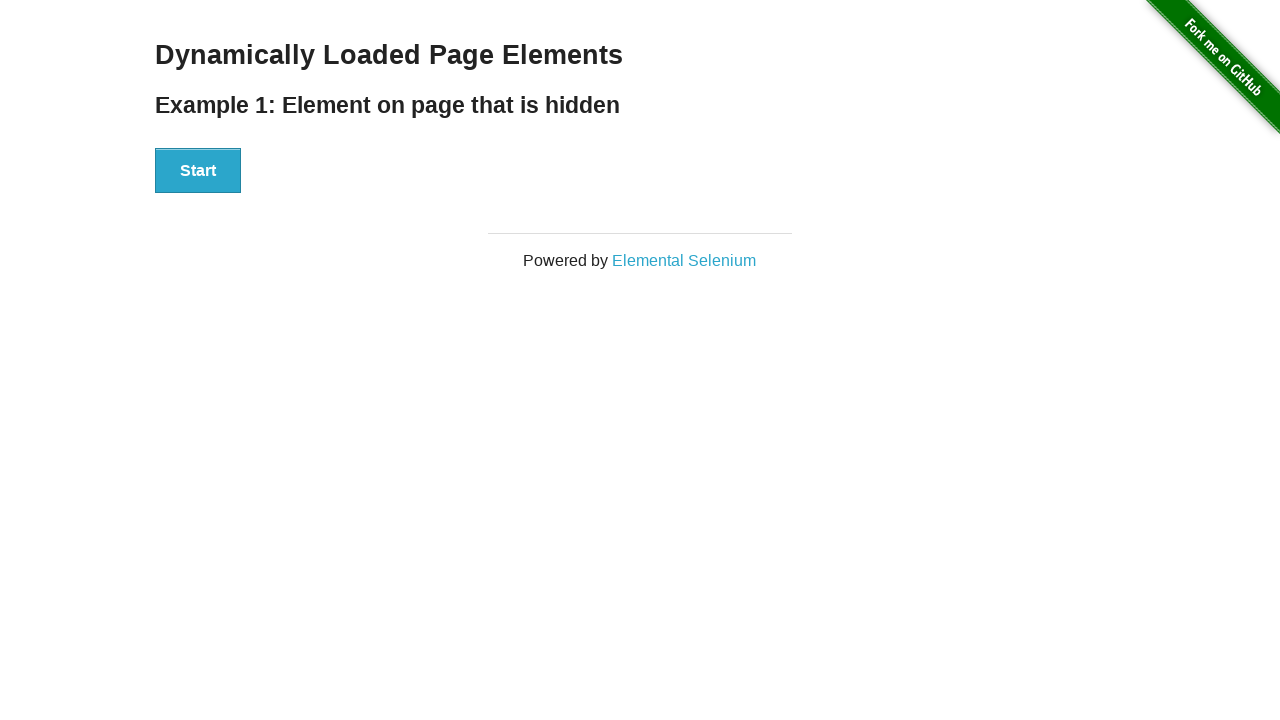

Clicked the Start button at (198, 171) on xpath=//div[@id='start']//button
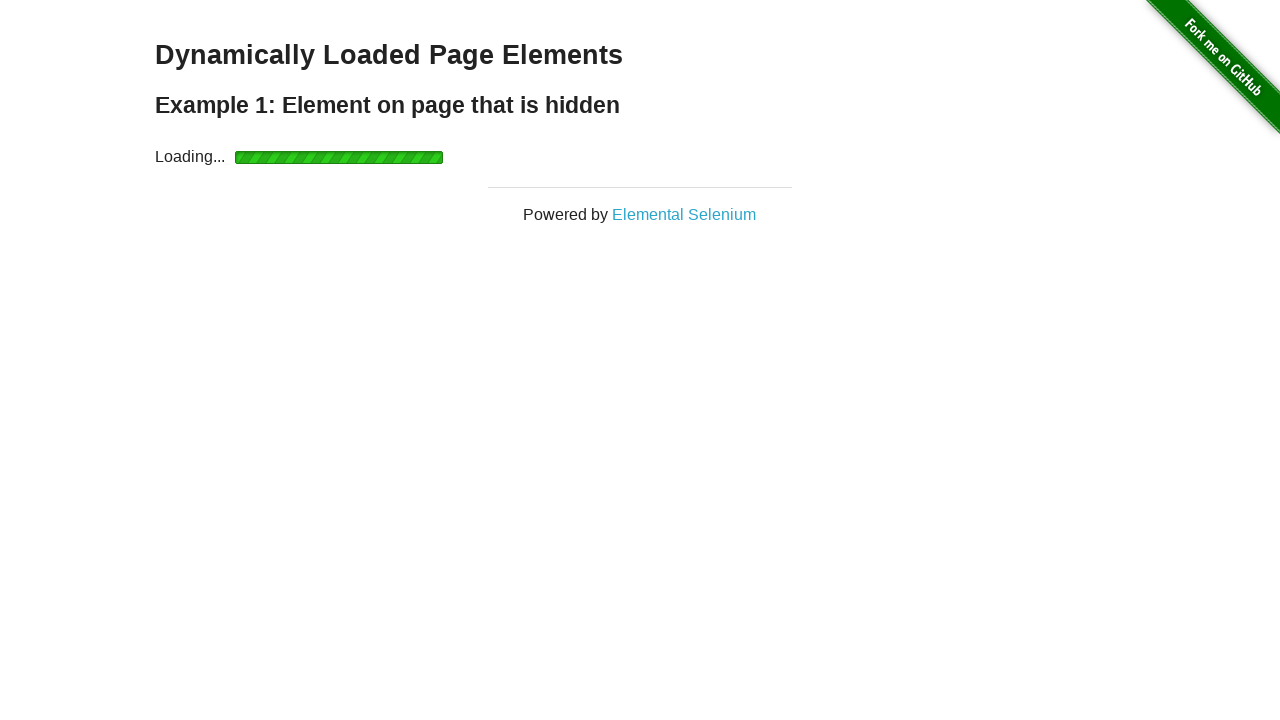

Waited for 'Hello World!' element to become visible
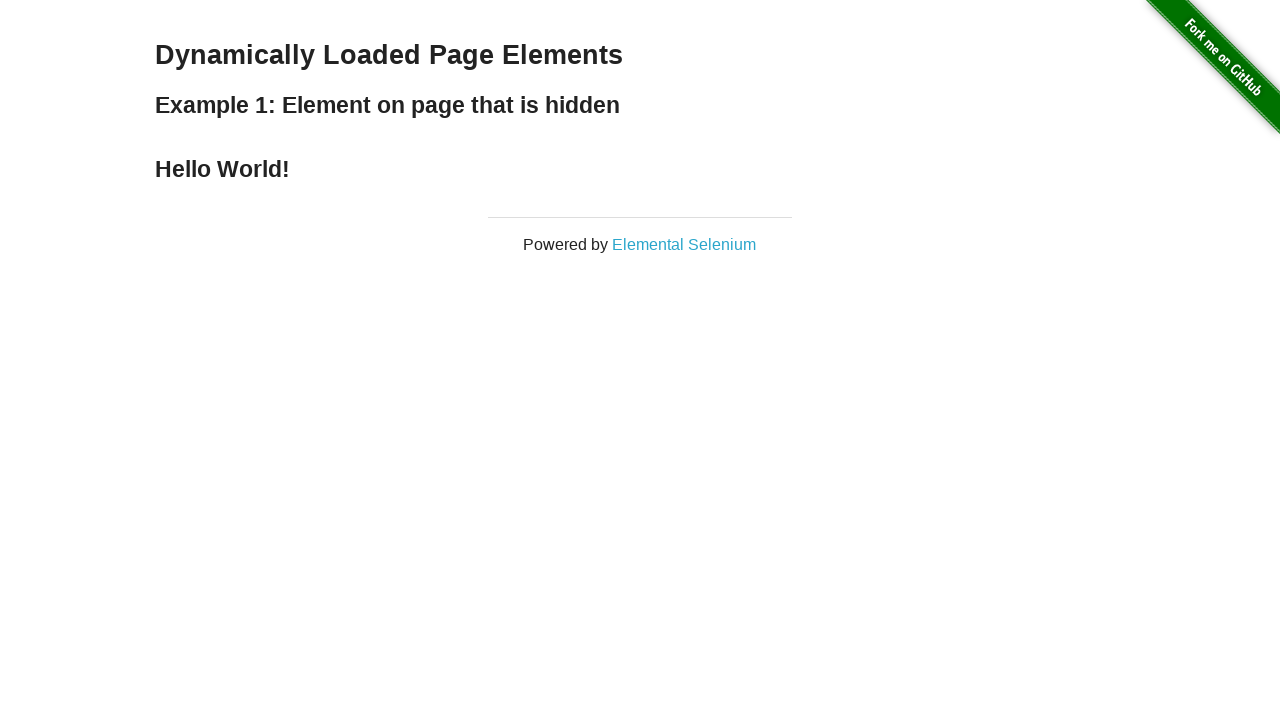

Located the 'Hello World!' element
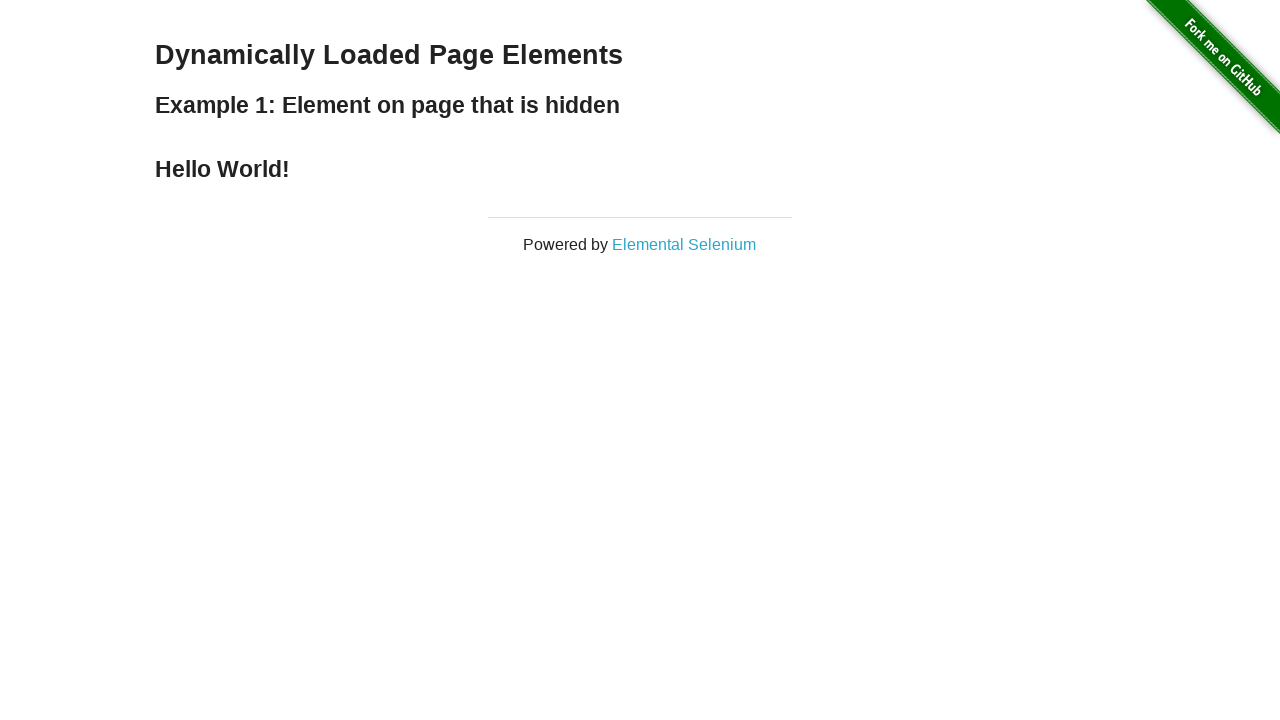

Verified that the element contains 'Hello World!' text
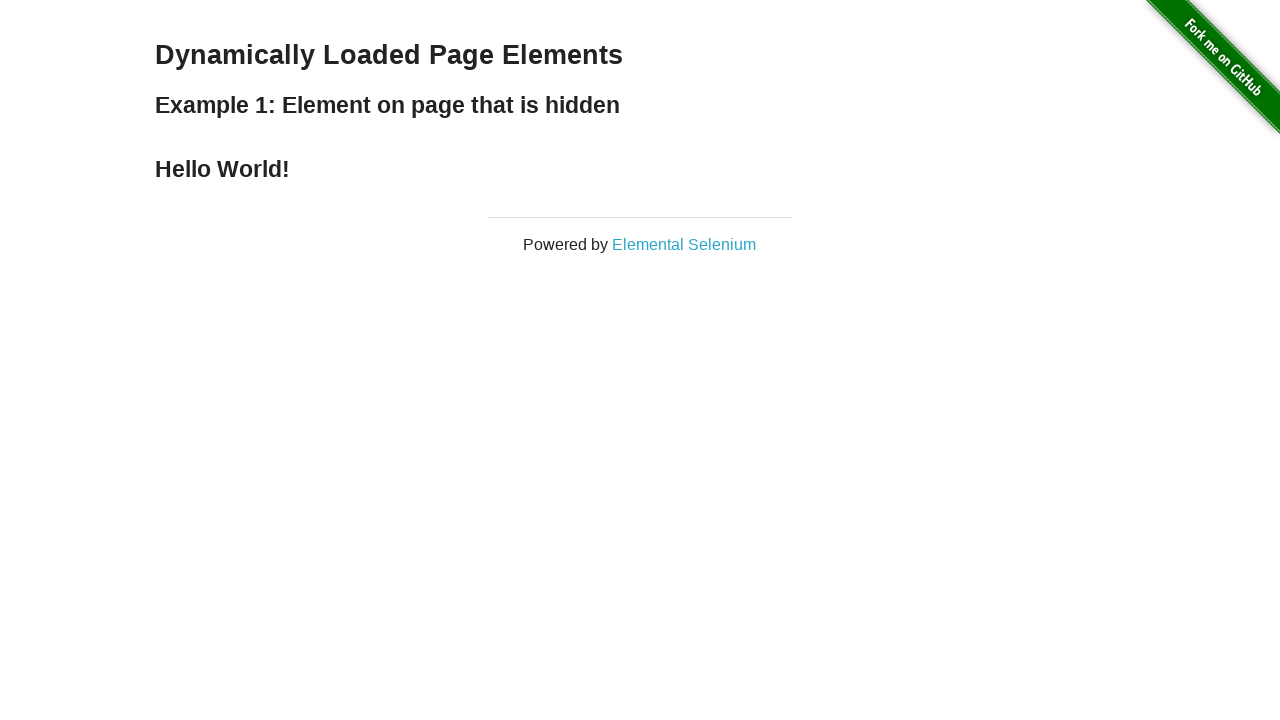

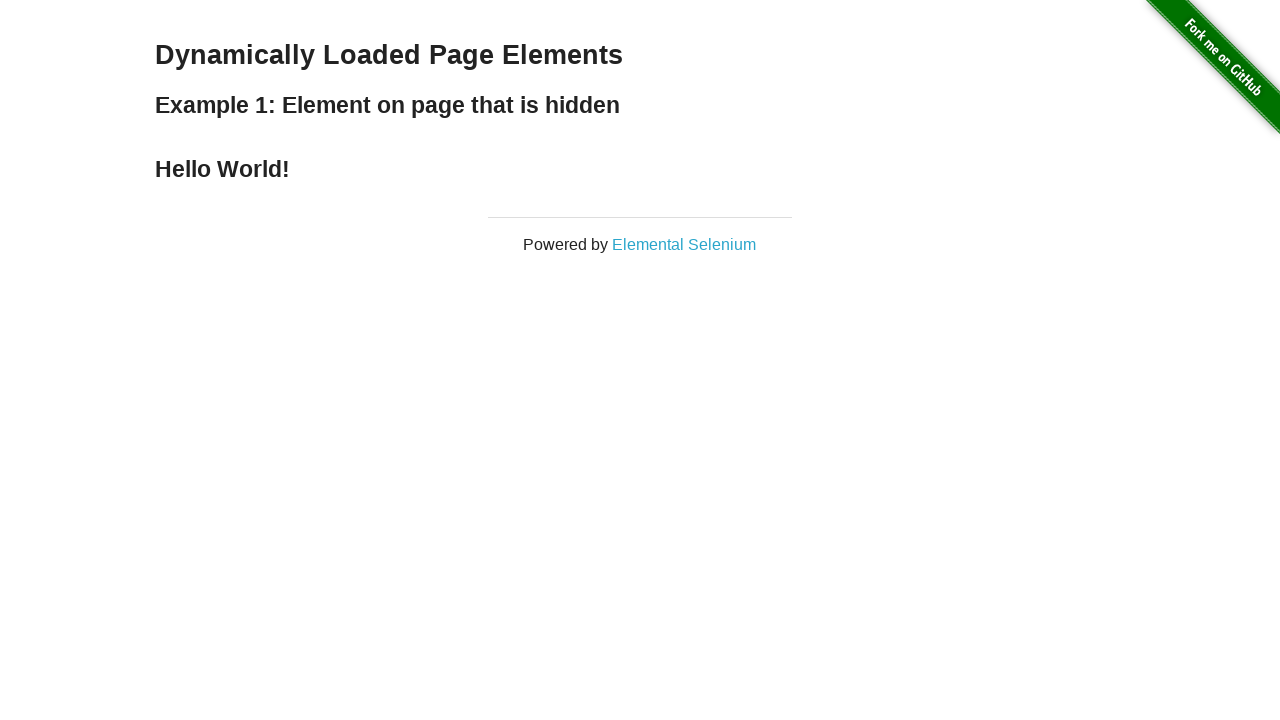